Tests email field character limit validation by entering an excessively long email address

Starting URL: https://e-commerce-client-swart.vercel.app/

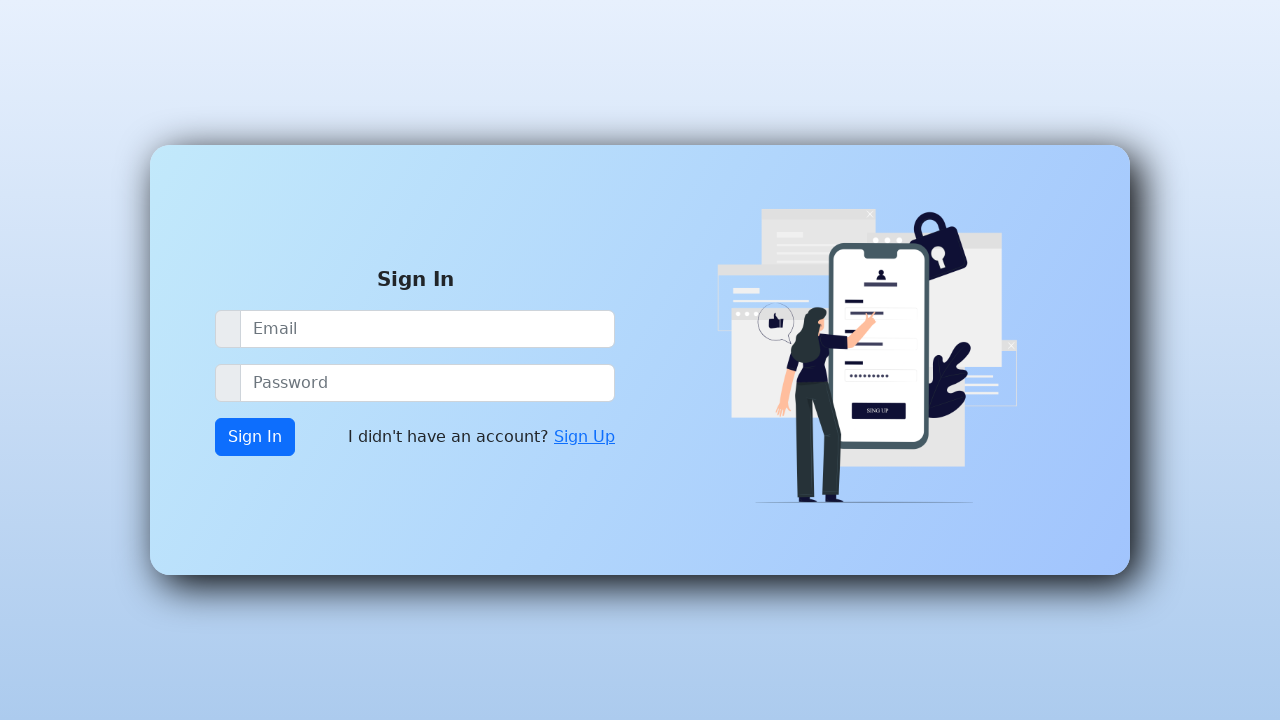

Clicked on Sign Up link at (584, 437) on xpath=//a[contains(text(),'Sign Up')]
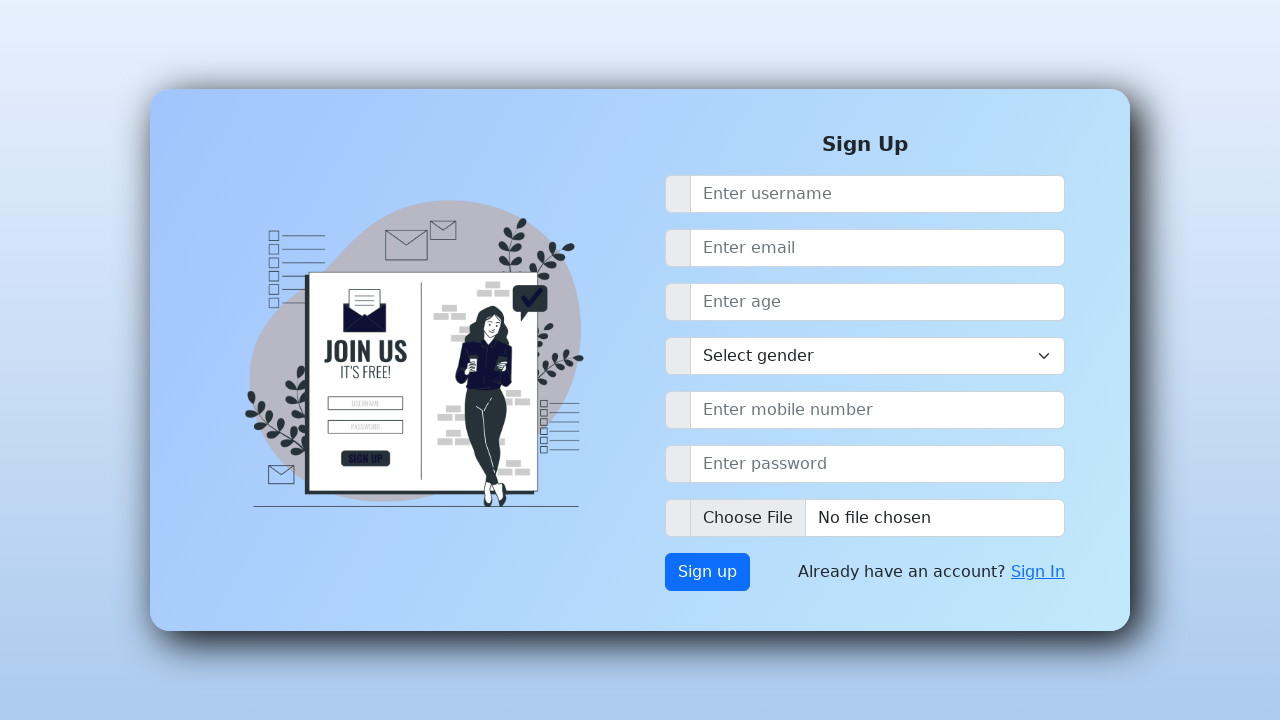

Entered excessively long email address to test character limit validation on #email-lg
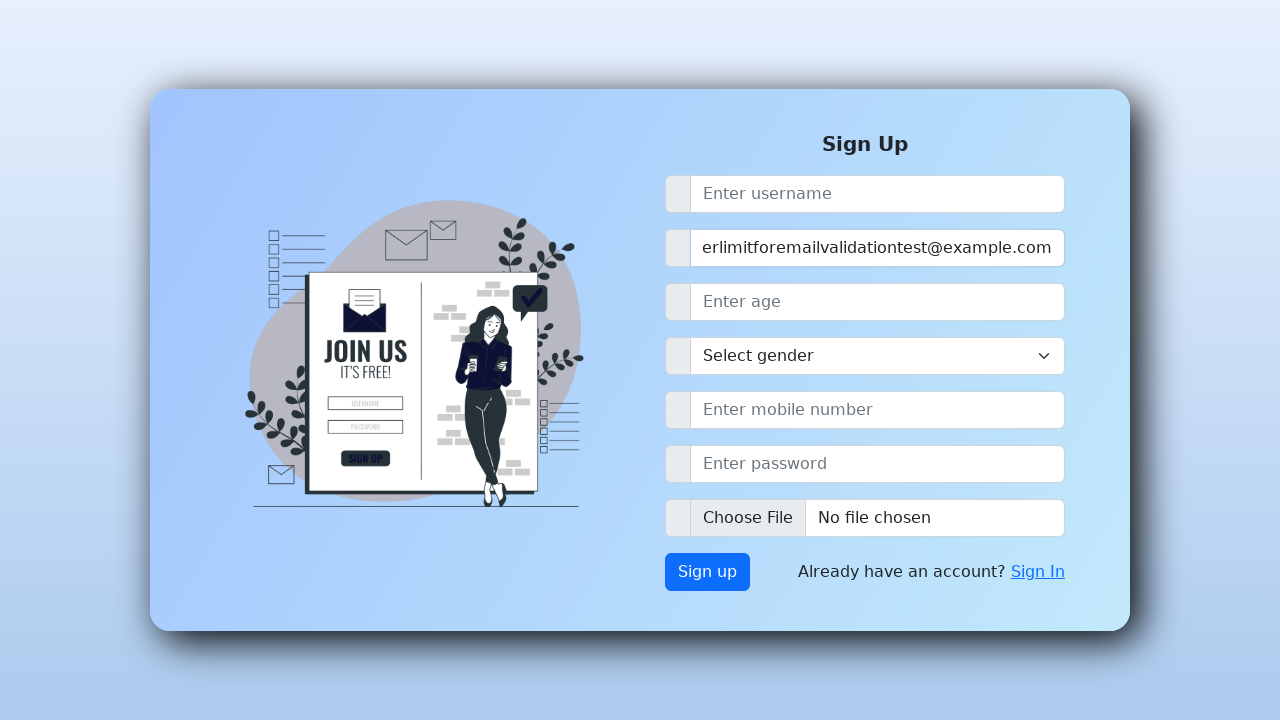

Clicked submit button to validate email field character limit at (708, 572) on xpath=//button[@class='btn btn-primary btn d-none d-md-inline-block']
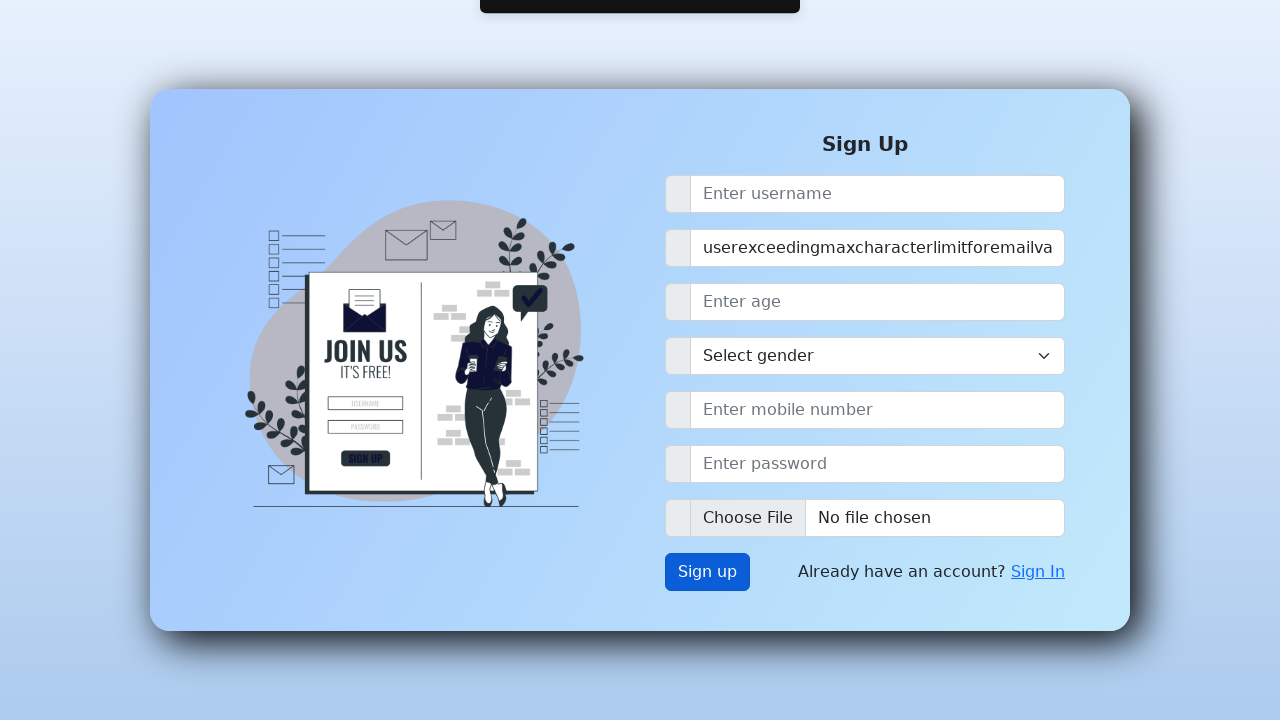

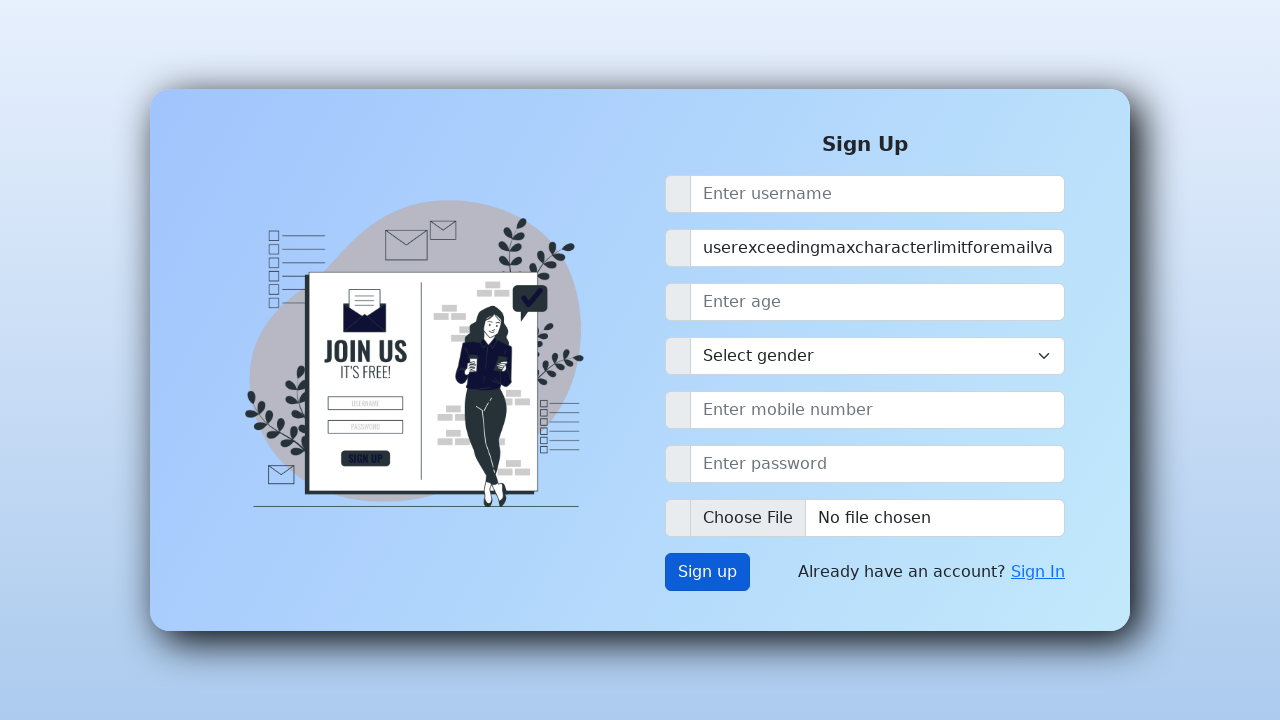